Tests selecting a radio button by clicking on the male gender option.

Starting URL: https://testautomationpractice.blogspot.com/

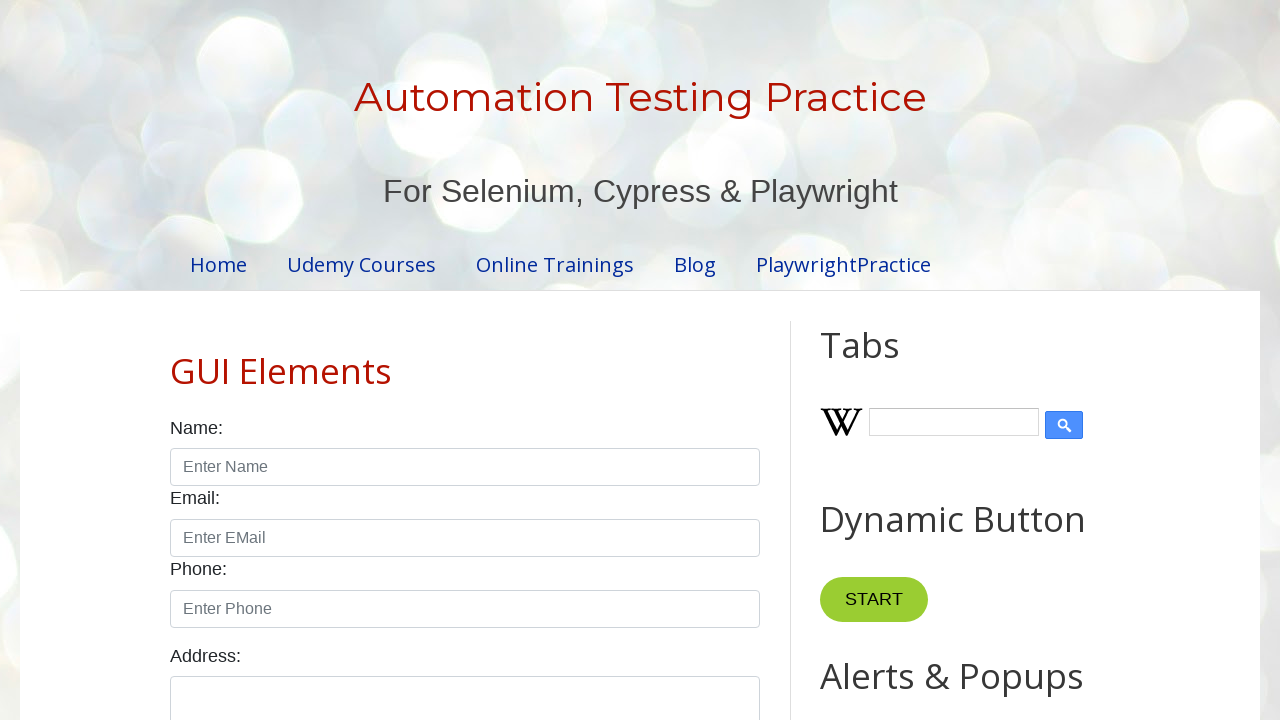

Clicked the male gender radio button at (176, 360) on input#male
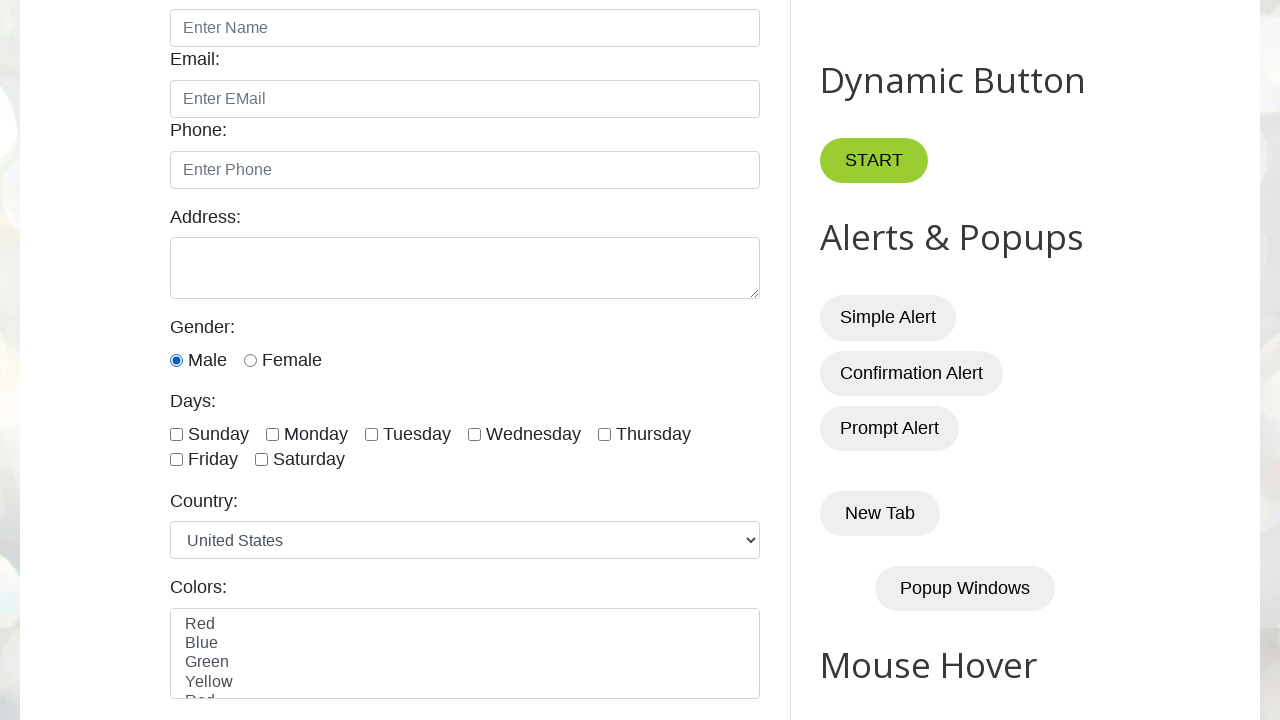

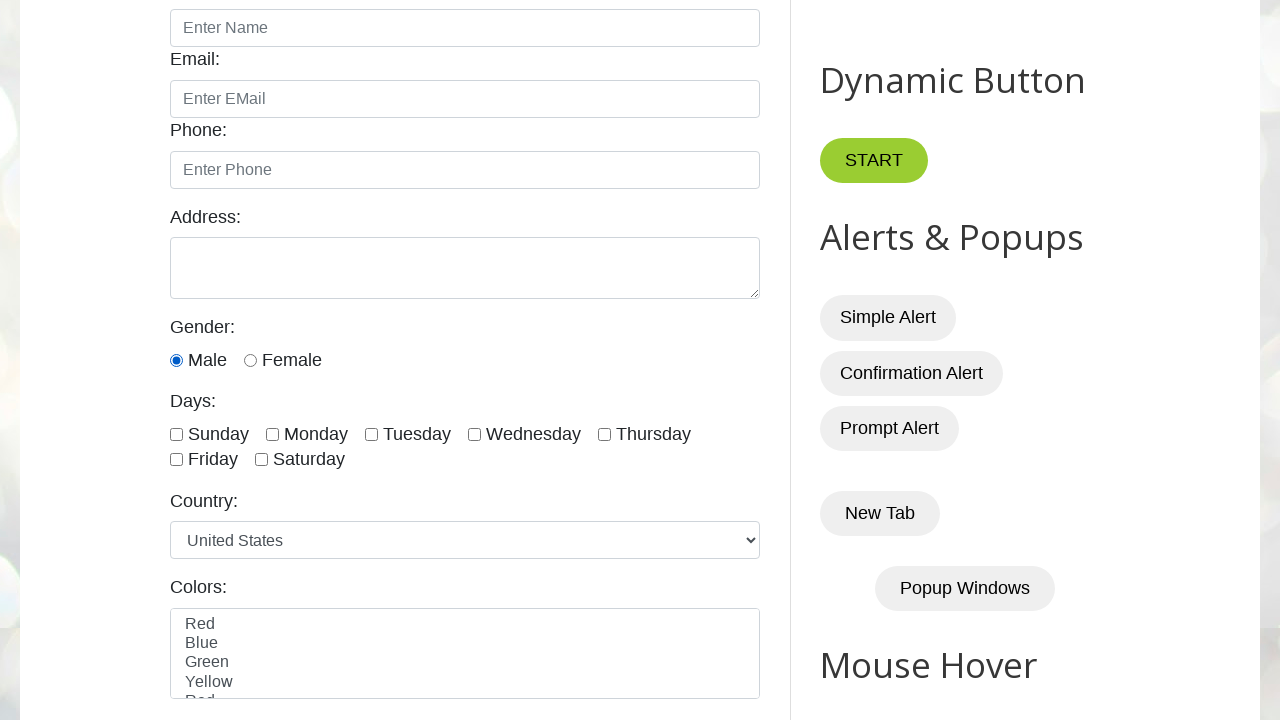